Tests dynamic element properties on a demo page by waiting for a button to become visible, then clicking on buttons that become enabled and change color after a delay.

Starting URL: https://demoqa.com/dynamic-properties

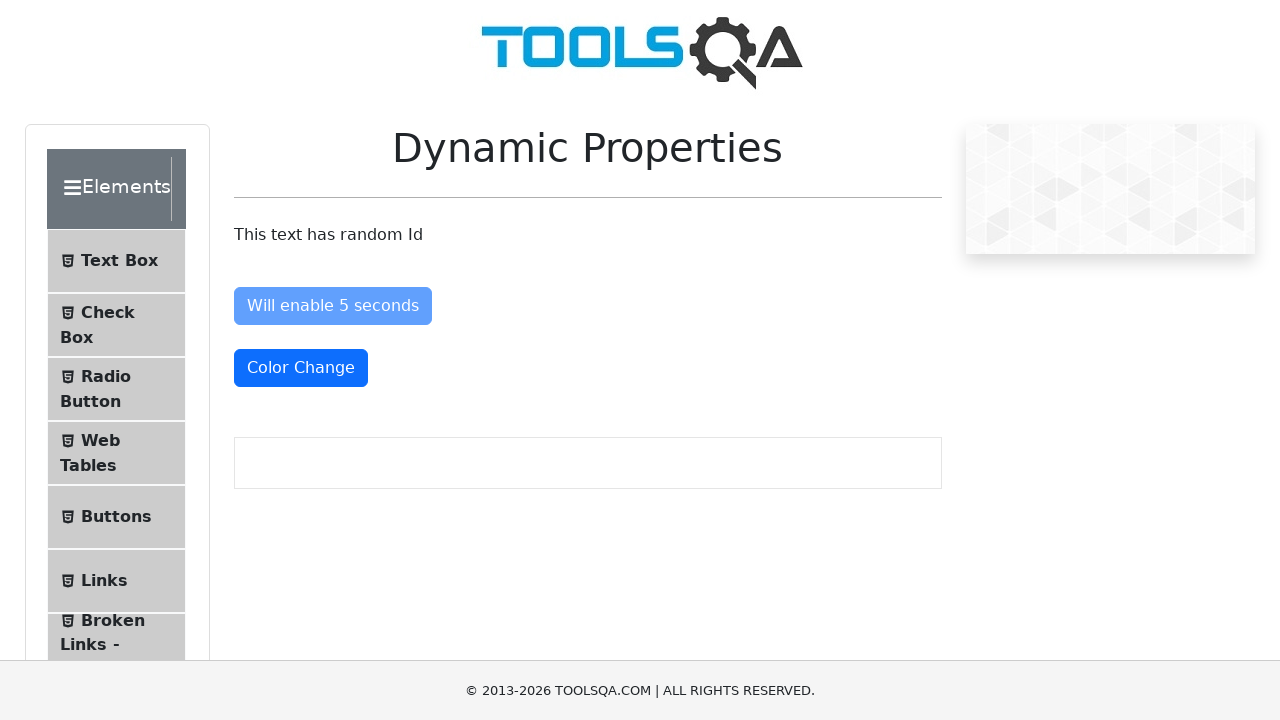

Waited for 'Visible After 5 Seconds' button to become visible
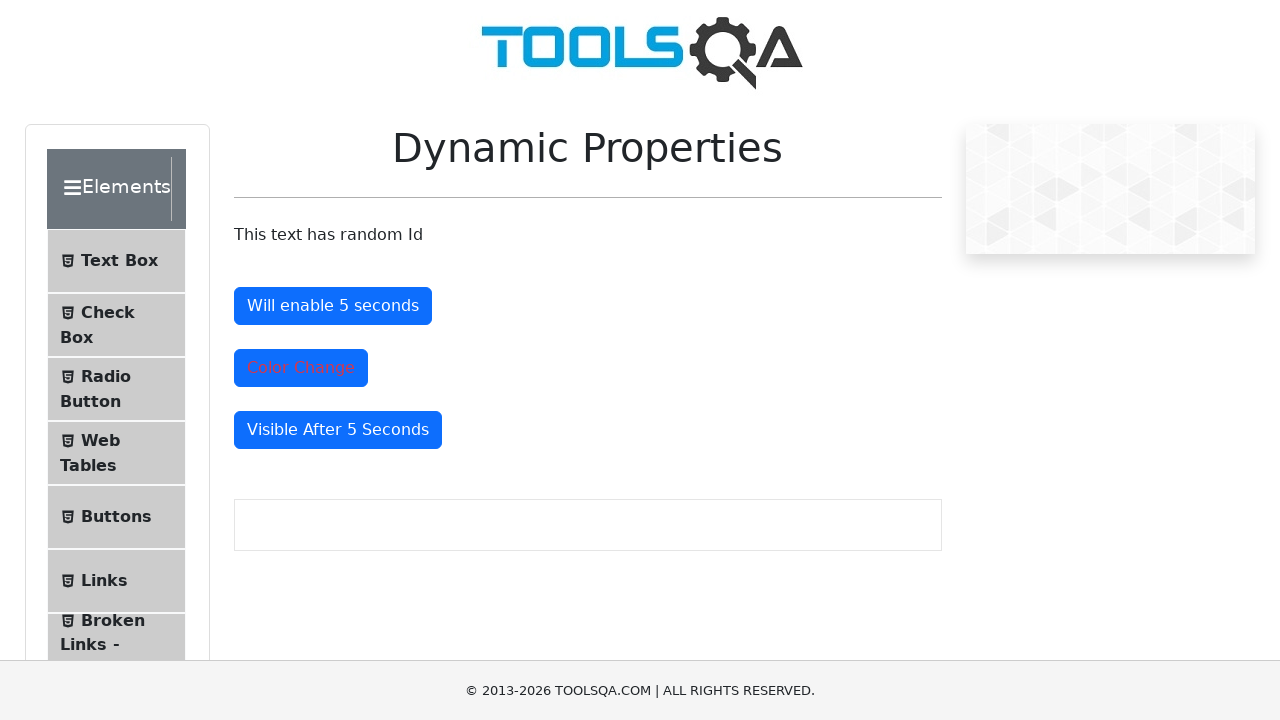

Confirmed 'Visible After 5 Seconds' button is visible
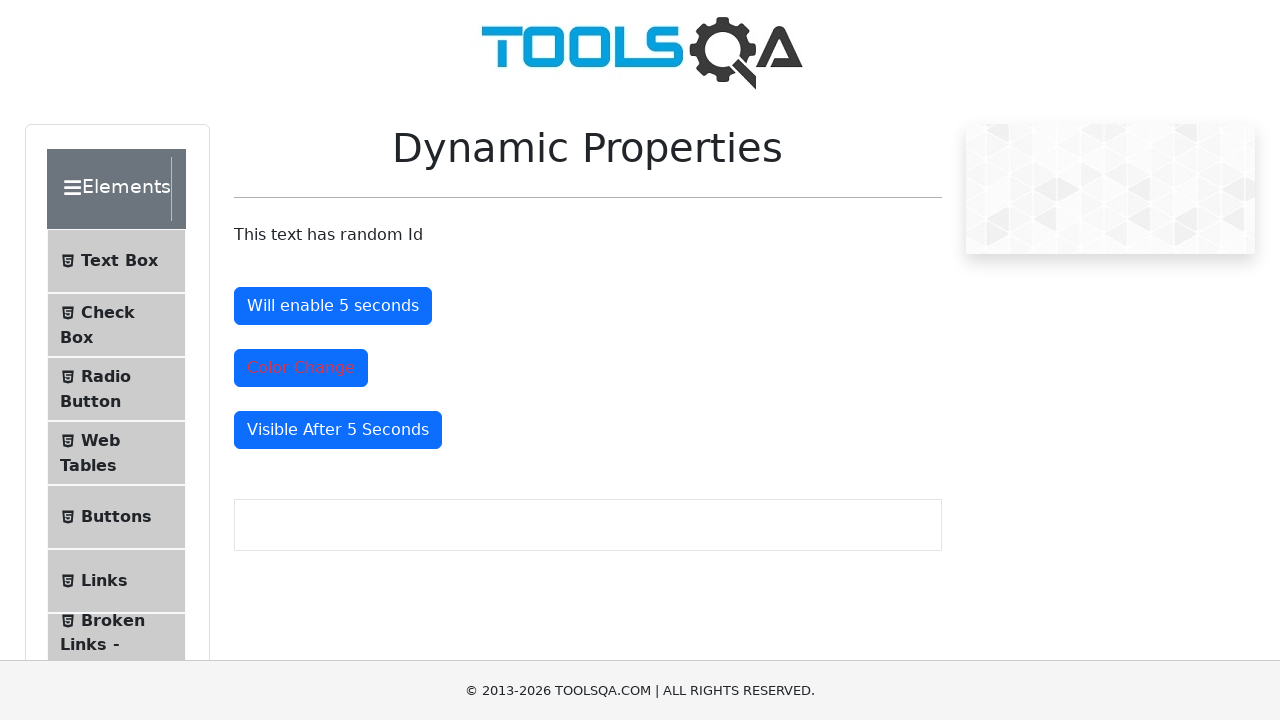

Waited for 'Enable After 5 Seconds' button to become enabled
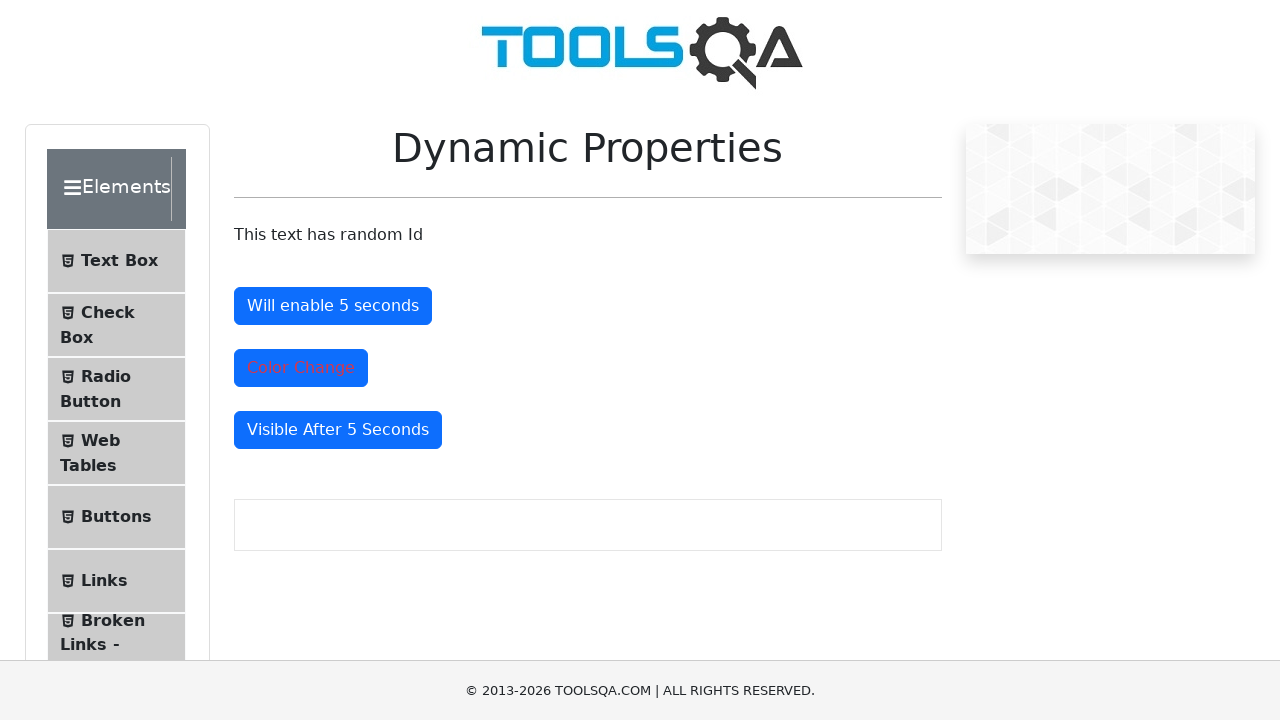

Clicked 'Enable After 5 Seconds' button at (333, 306) on #enableAfter
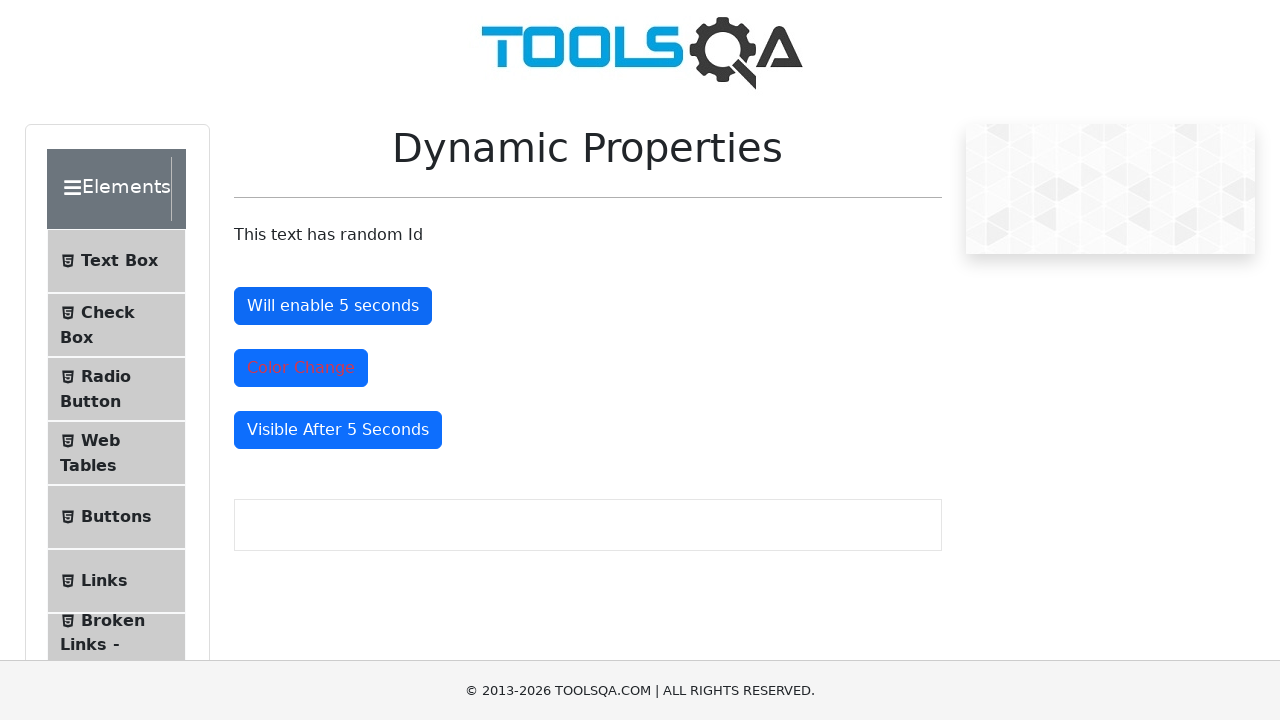

Clicked 'Color Change' button at (301, 368) on #colorChange
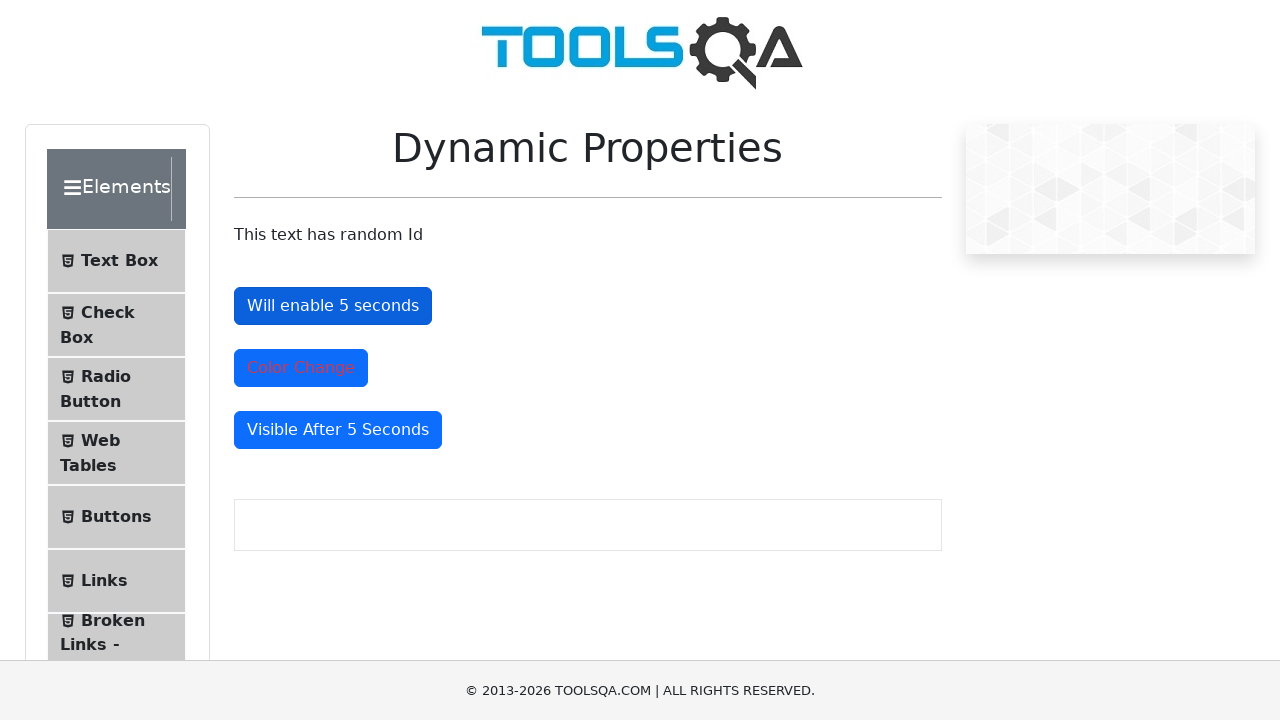

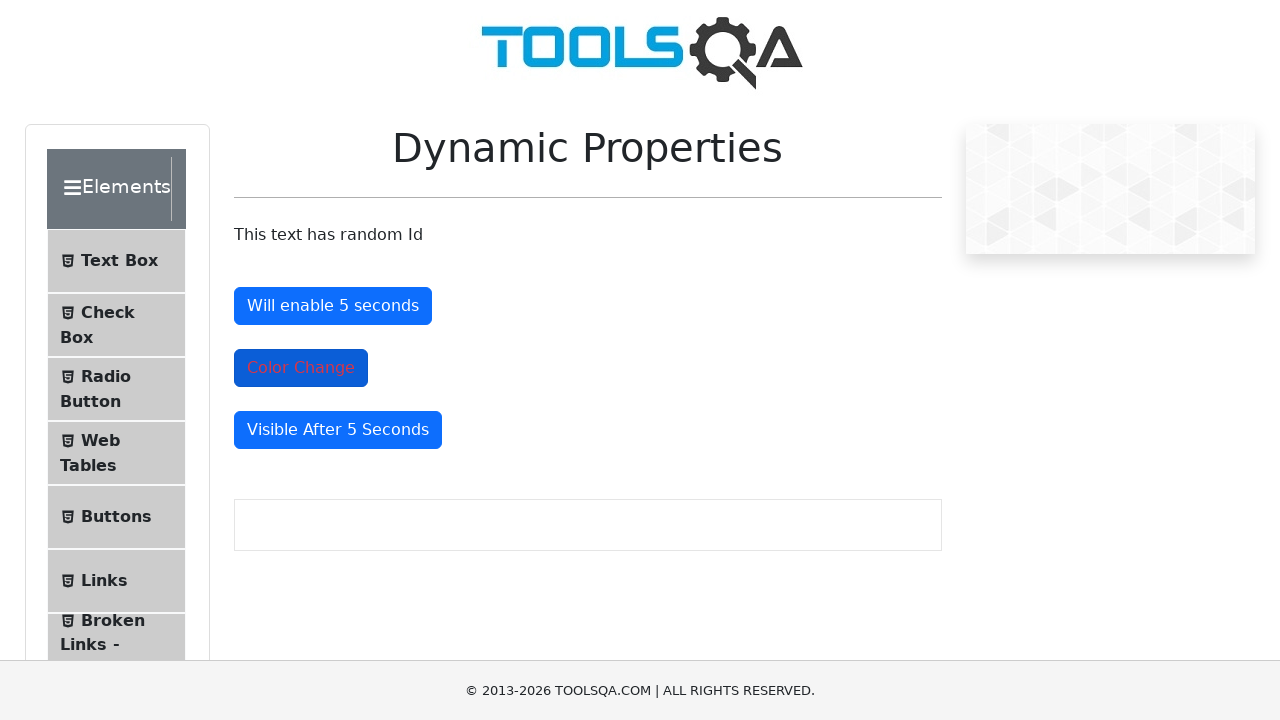